Compares login form text color between two versions

Starting URL: https://demo.applitools.com/hackathon.html

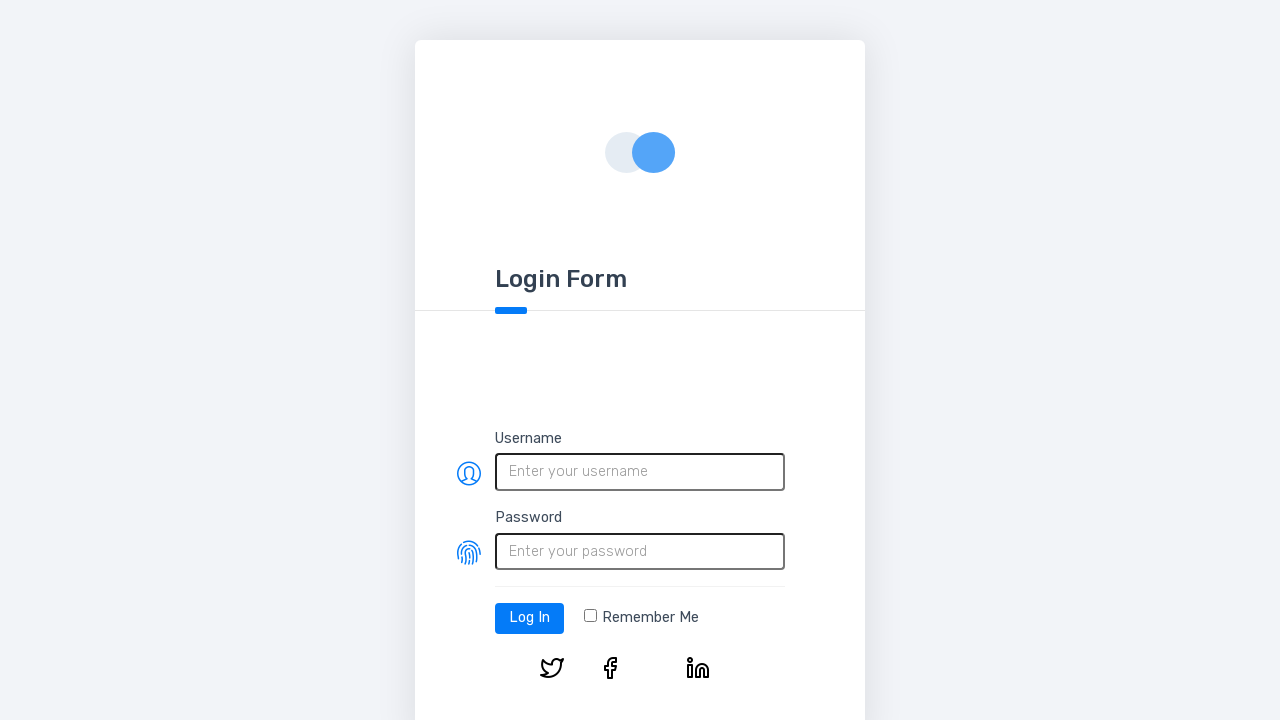

Retrieved login form header text color from version 1
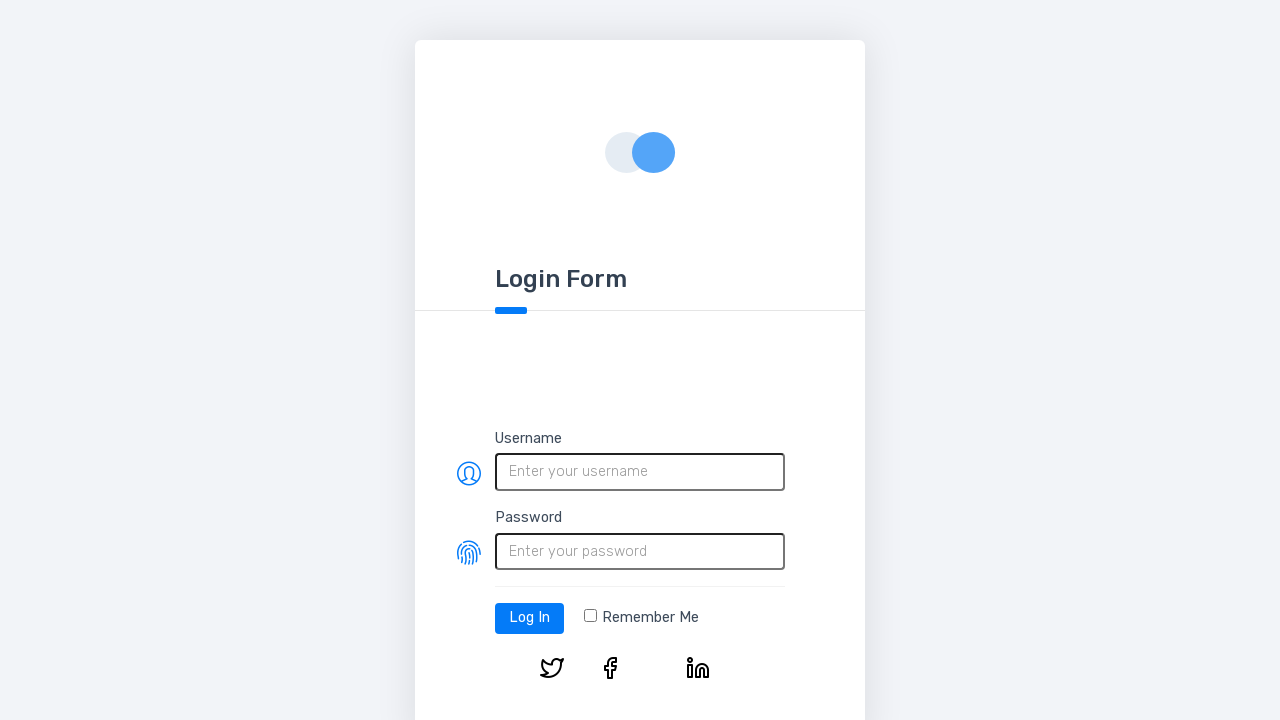

Navigated to version 2 of the login form
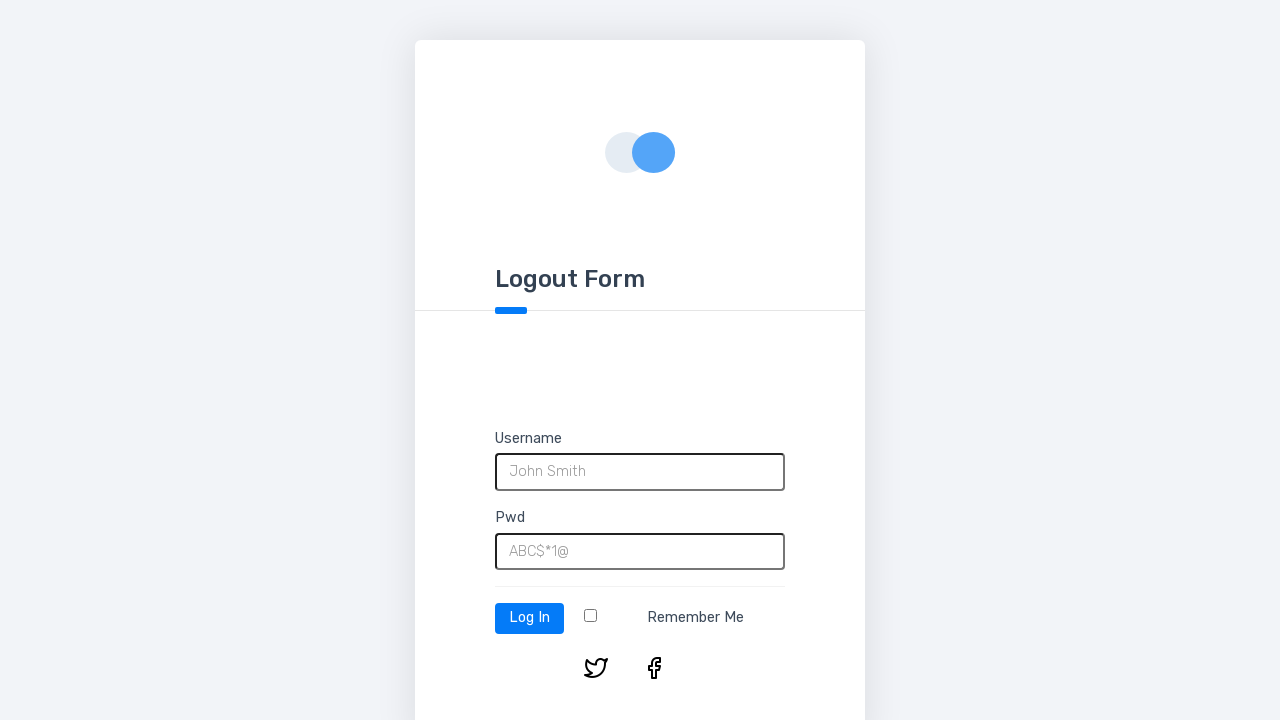

Retrieved login form header text color from version 2
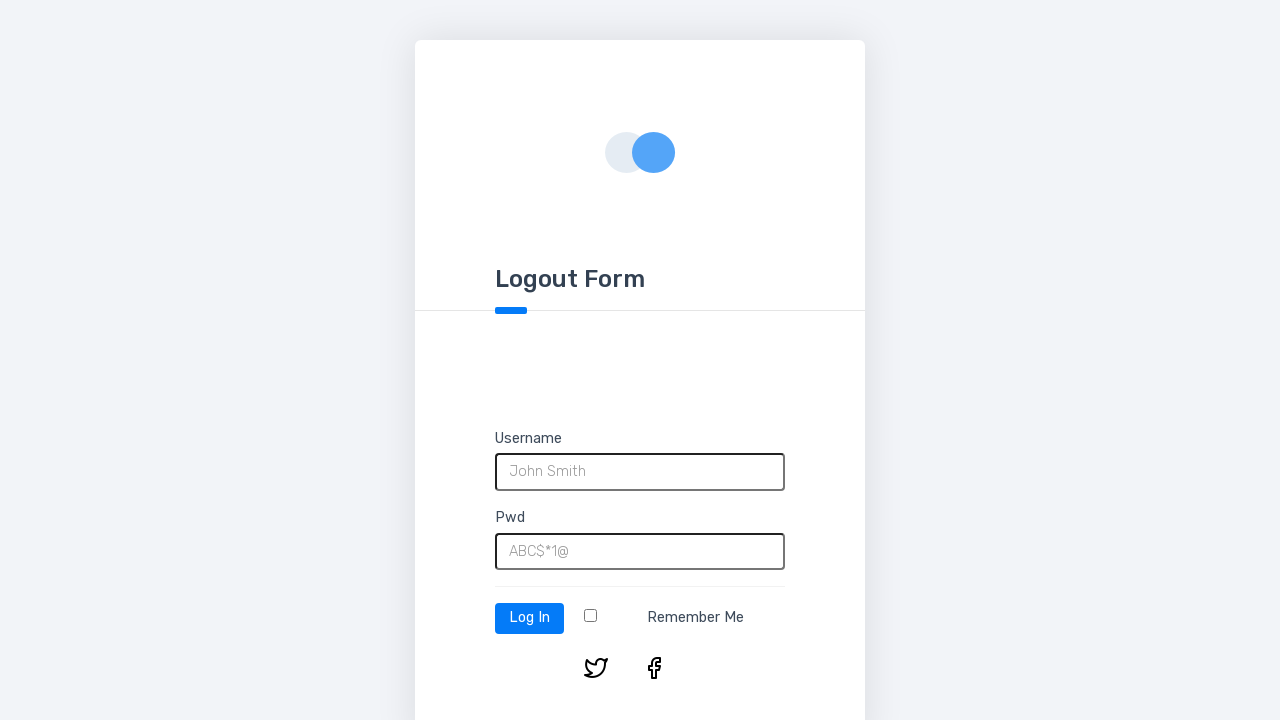

Asserted that login form text colors match between both versions
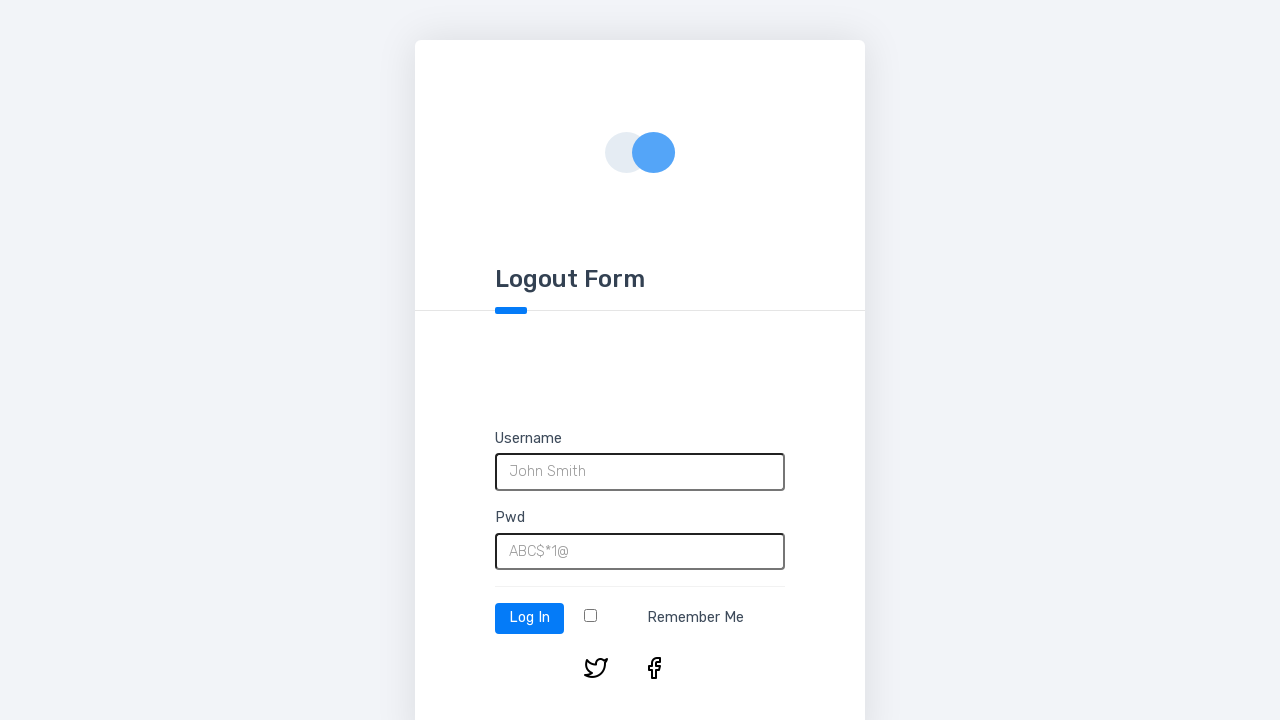

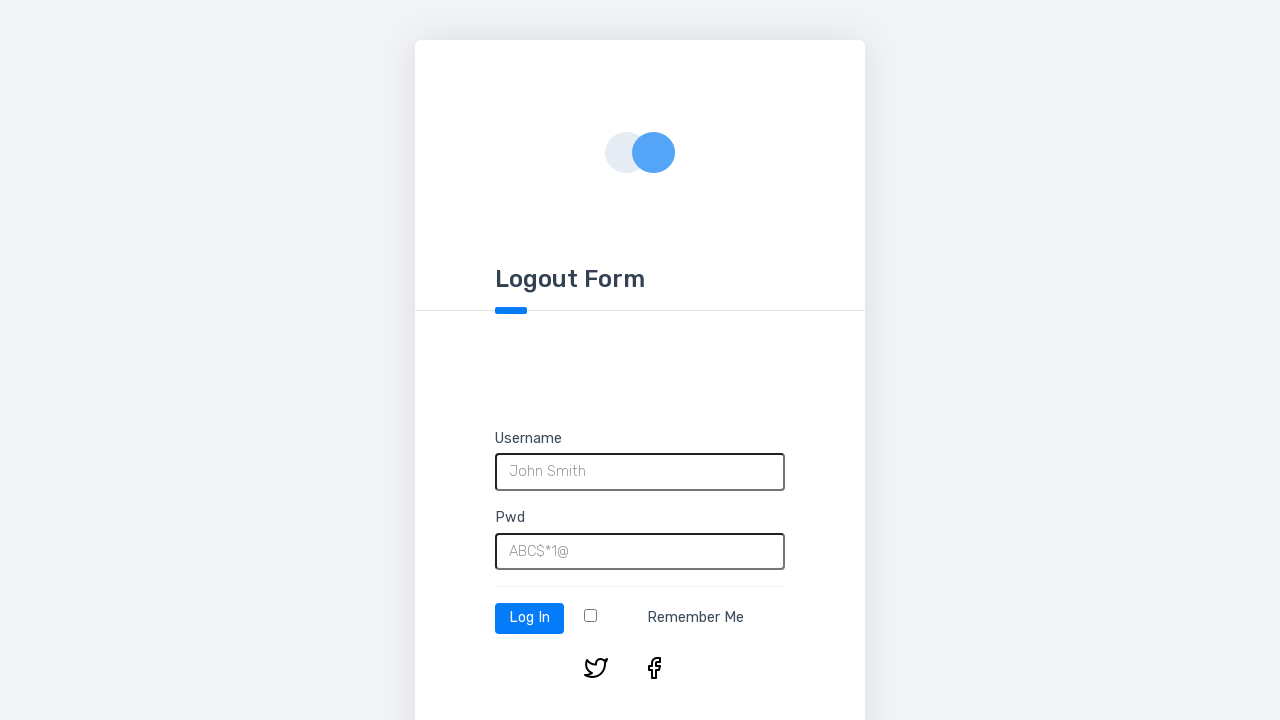